Navigates to Selenium Java artifact page on Maven Repository

Starting URL: https://mvnrepository.com/artifact/org.seleniumhq.selenium/selenium-java

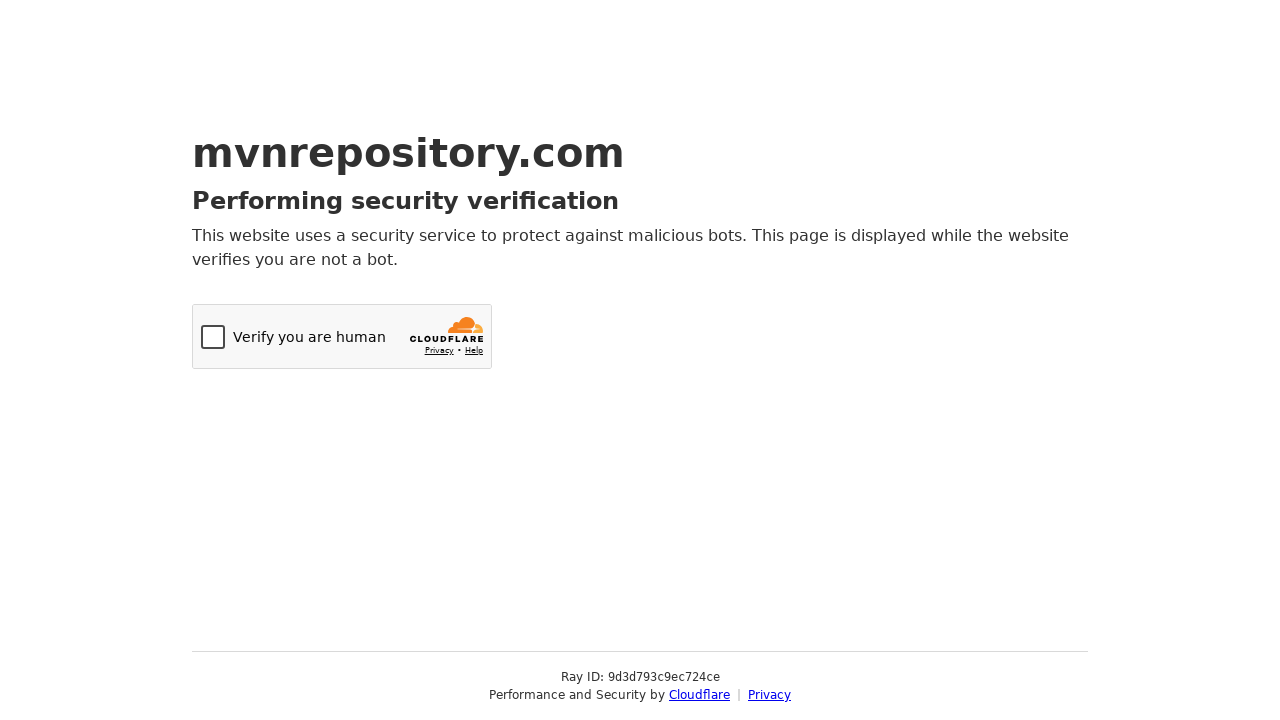

Navigated to Selenium Java artifact page on Maven Repository
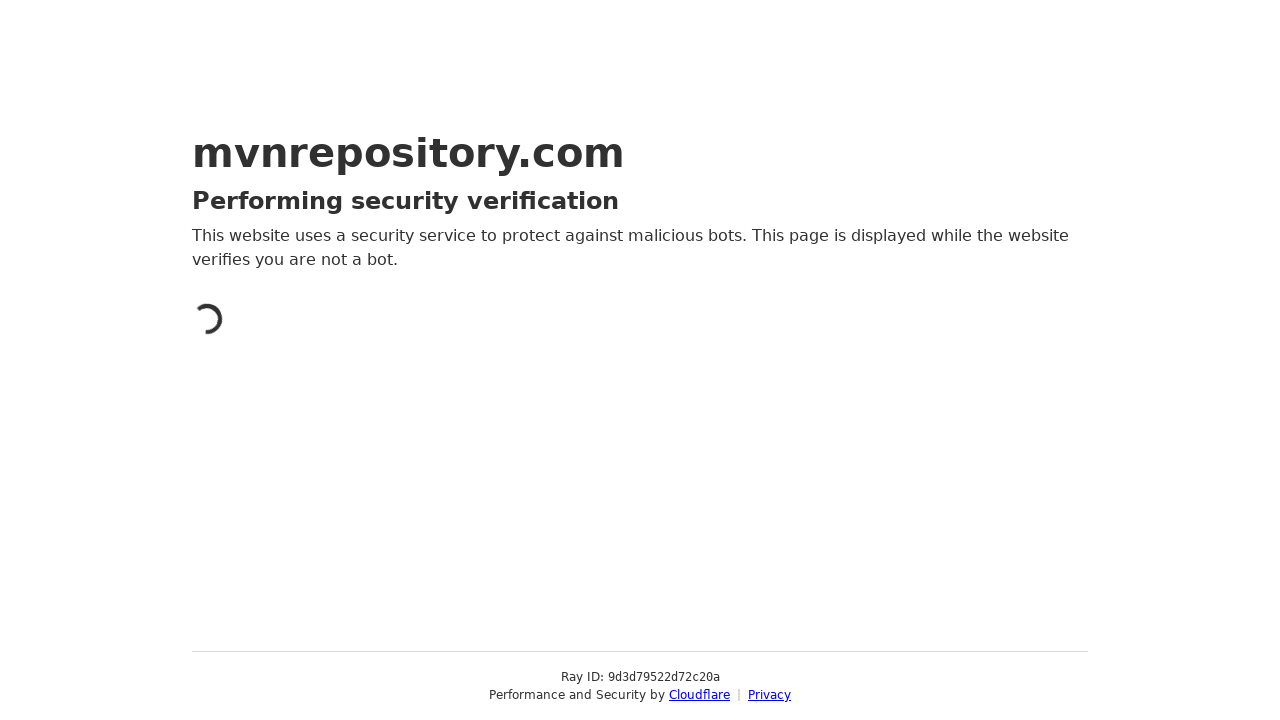

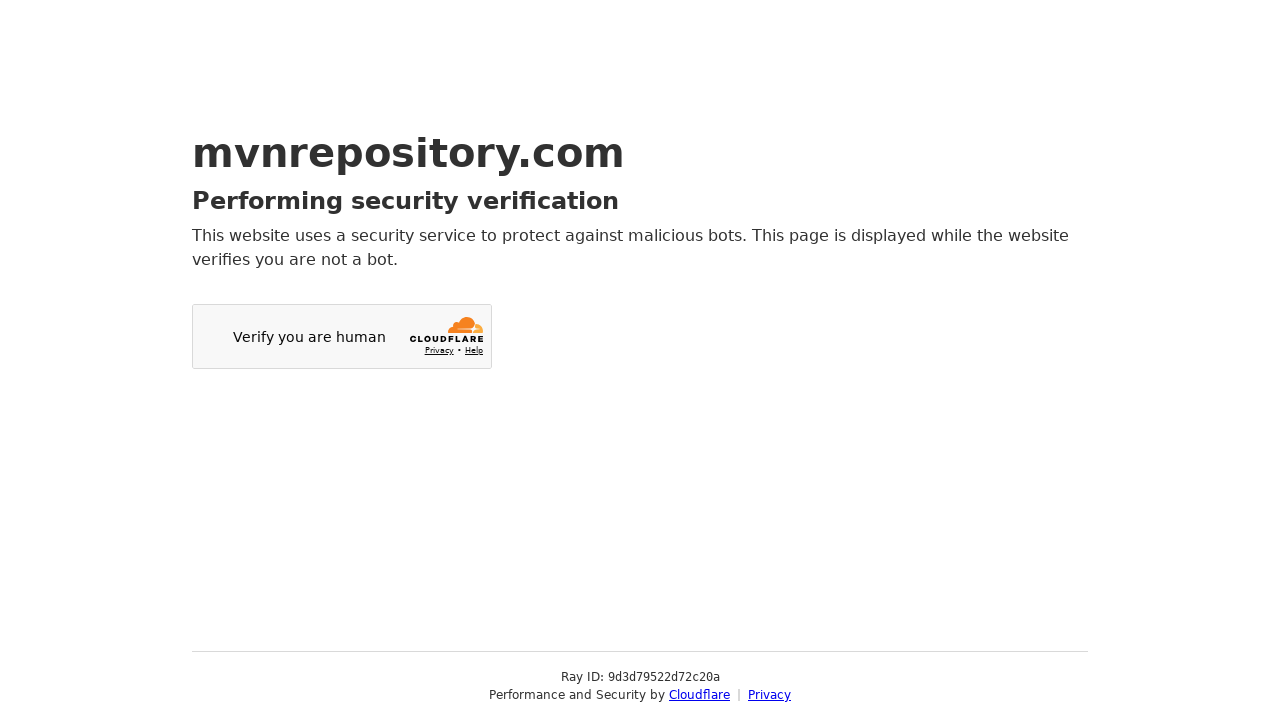